Clicks on a product, adds it to cart, and verifies that an alert with "Product added" message is displayed

Starting URL: https://www.demoblaze.com

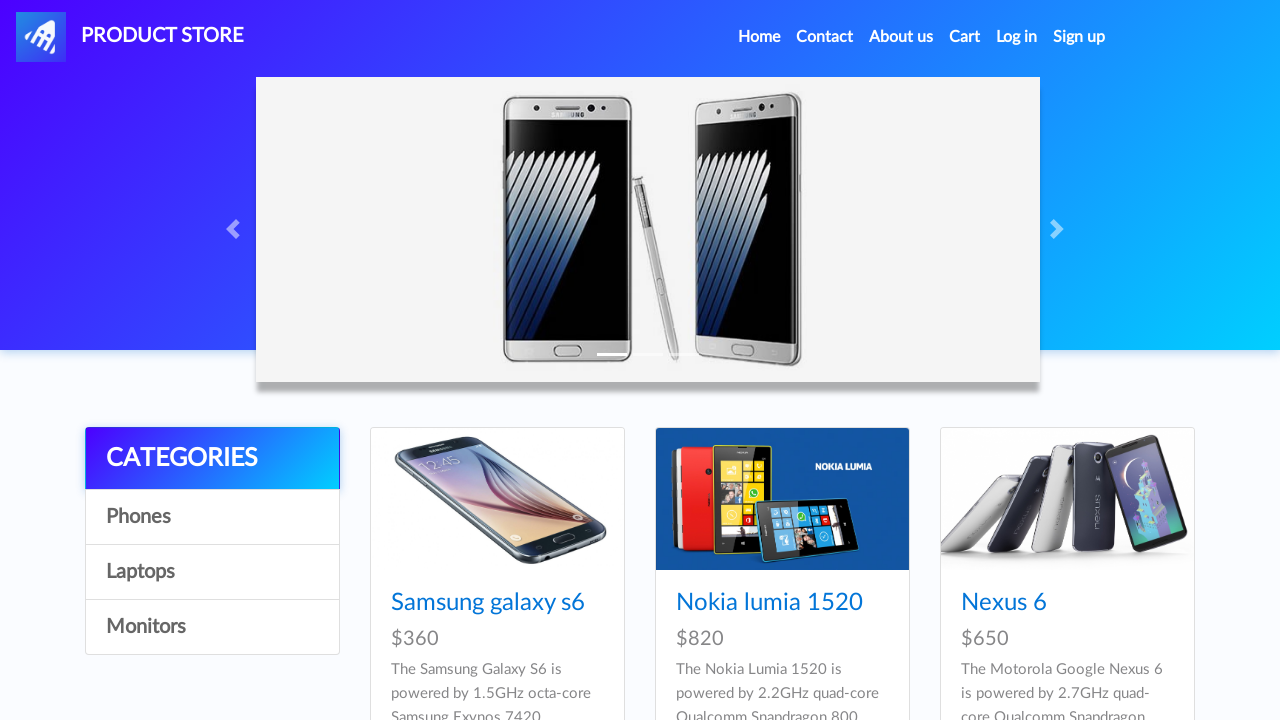

Clicked on Nokia Lumia 1520 product at (769, 603) on a:has-text('Nokia lumia 1520')
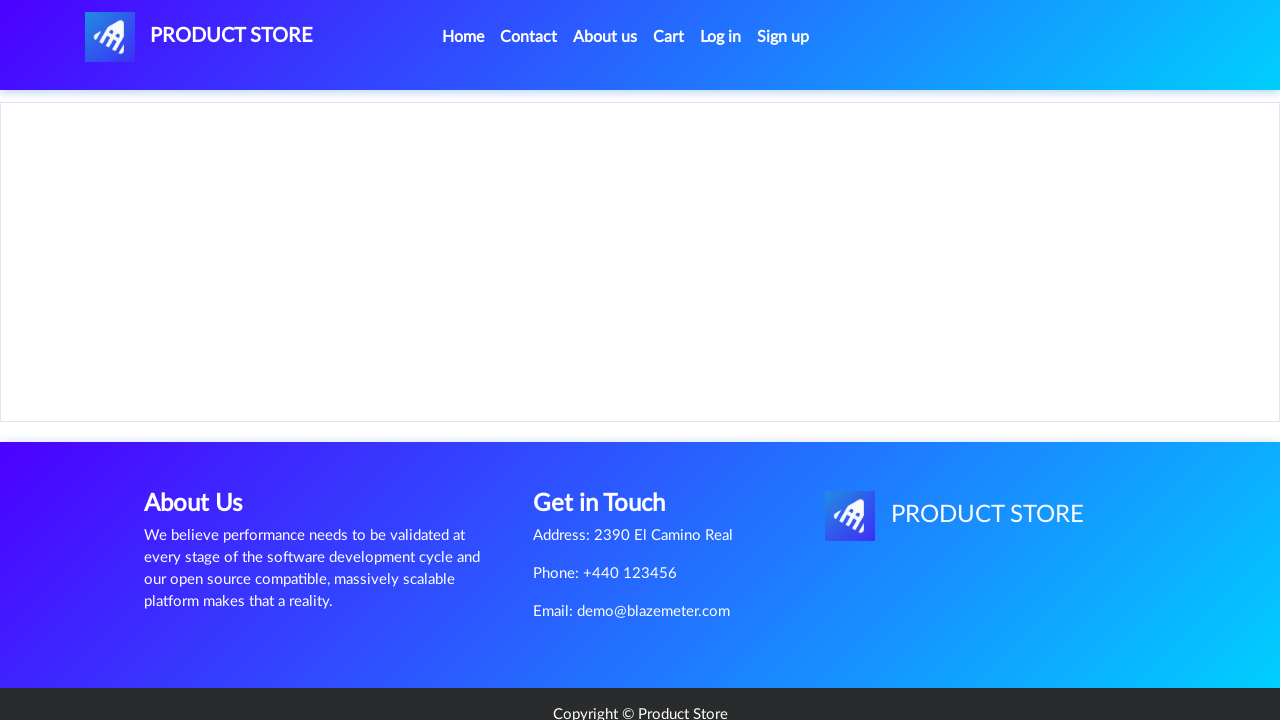

Product page loaded and Add to cart button is visible
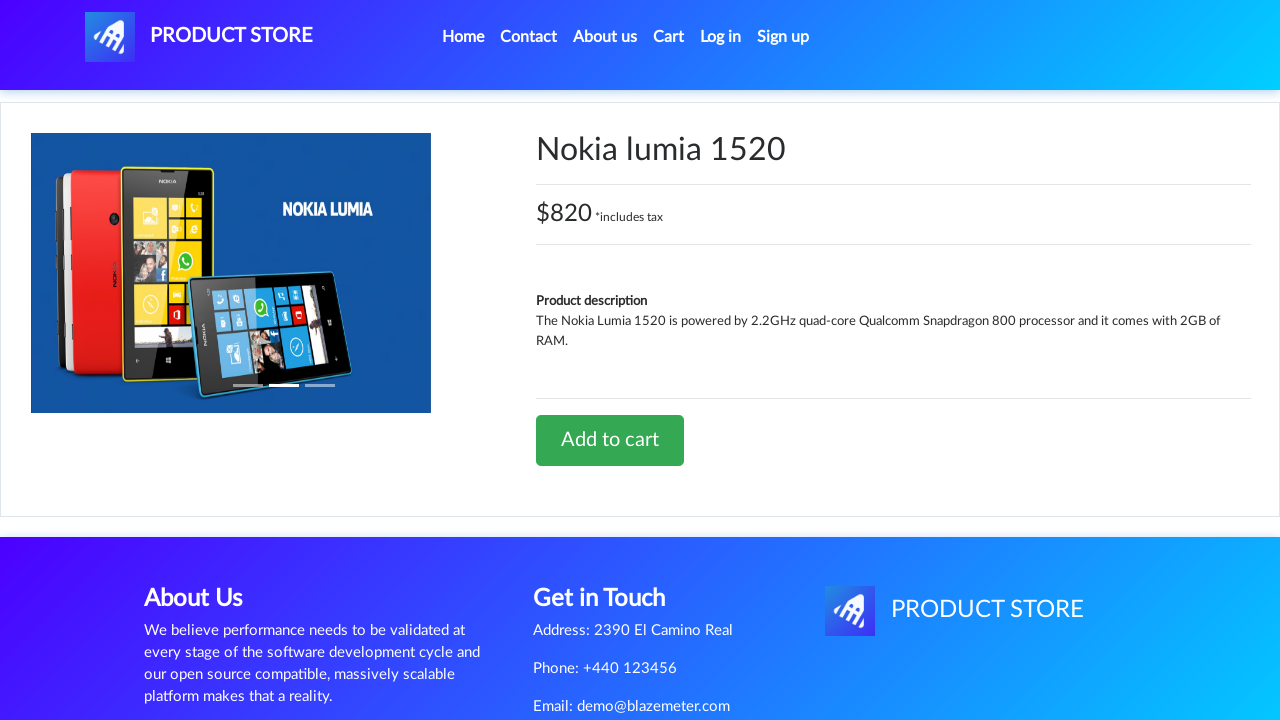

Set up dialog handler to capture alert messages
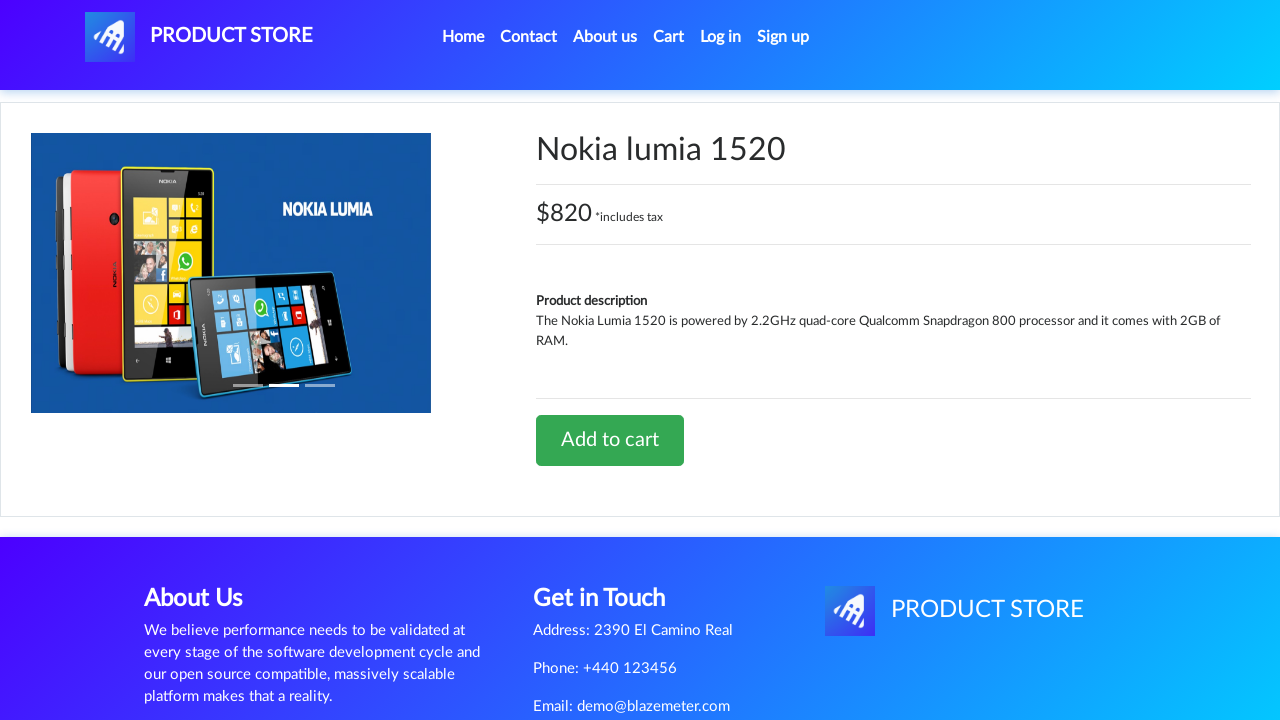

Clicked Add to cart button at (610, 440) on a.btn-success:has-text('Add to cart')
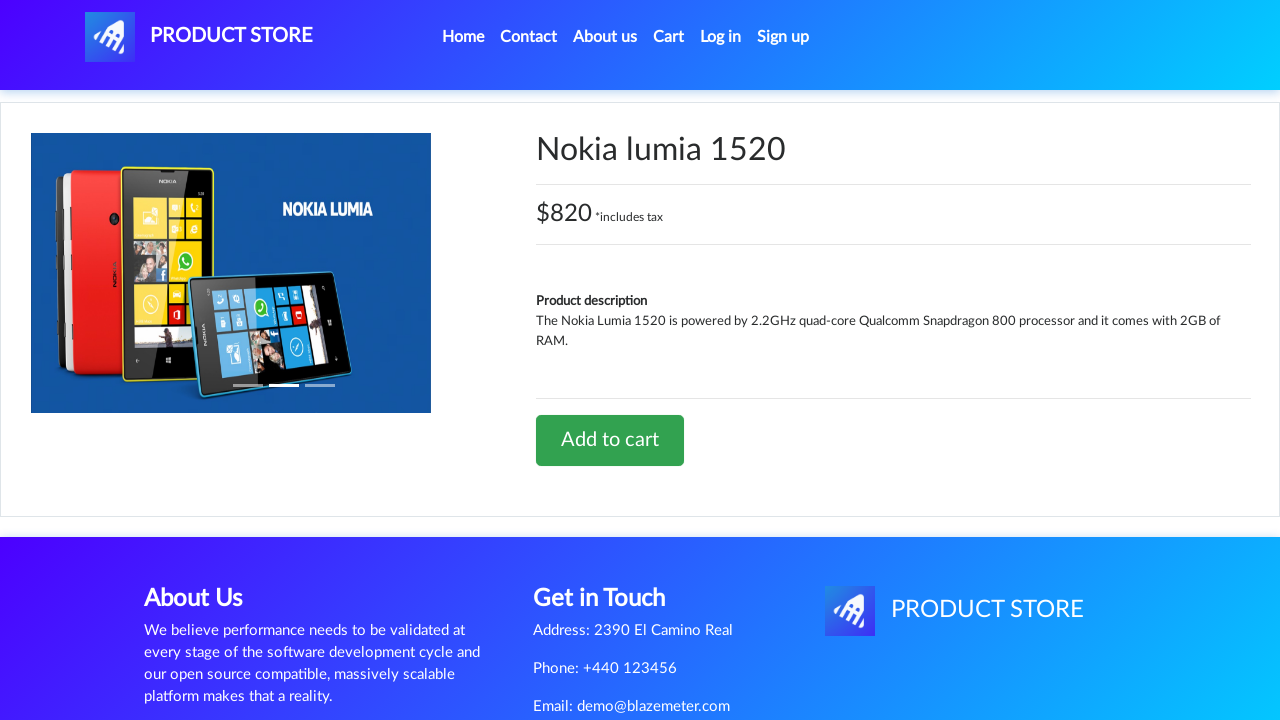

Waited for alert to be handled (2000ms timeout)
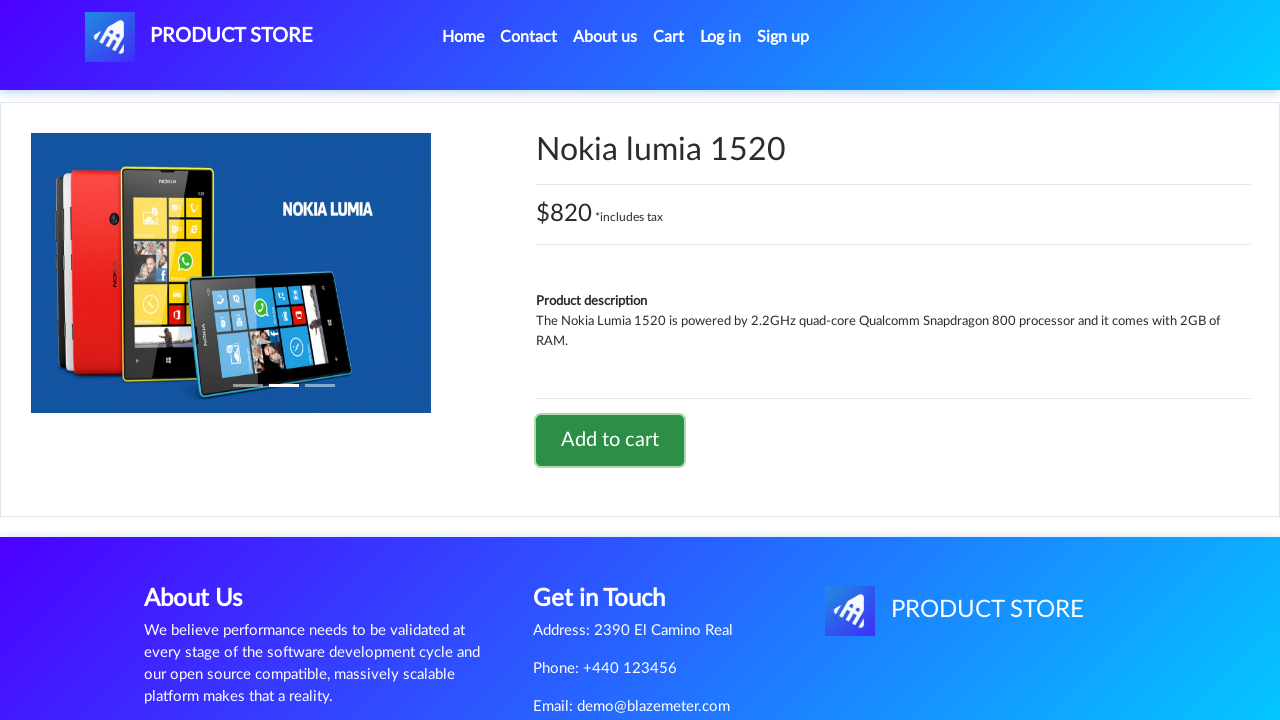

Verified that an alert was displayed
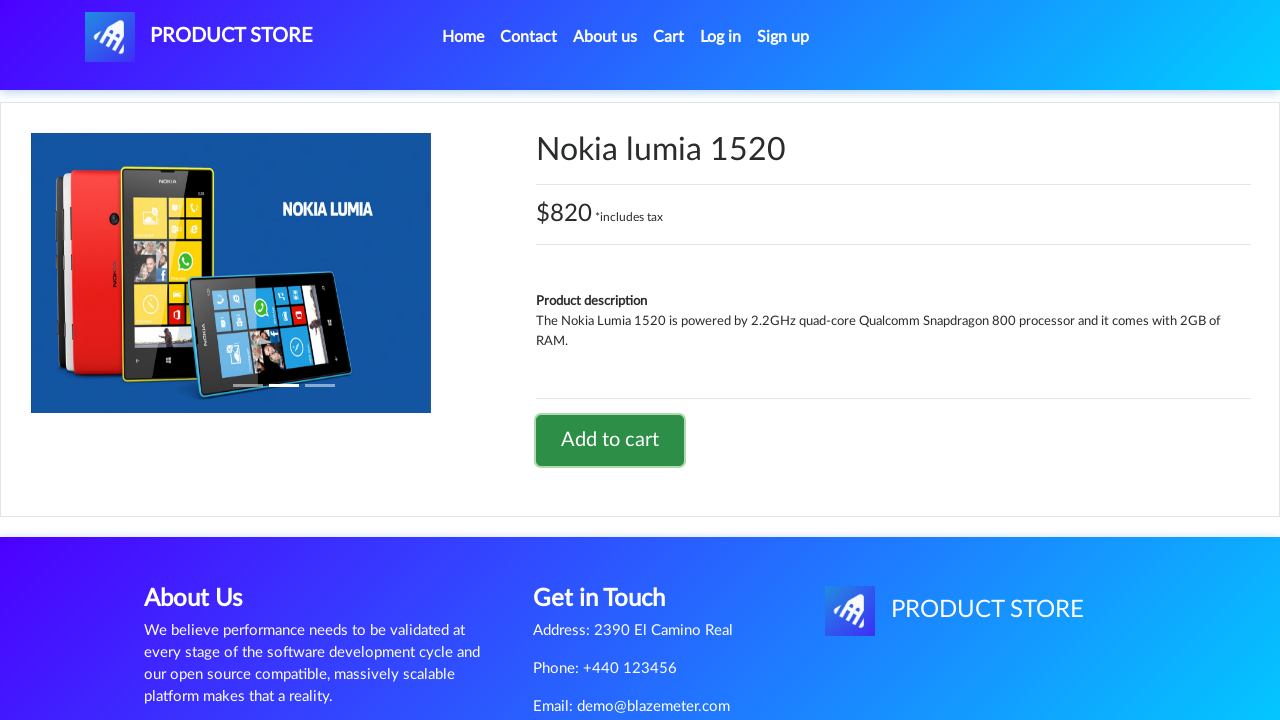

Verified alert message contains 'Product added': 'Product added'
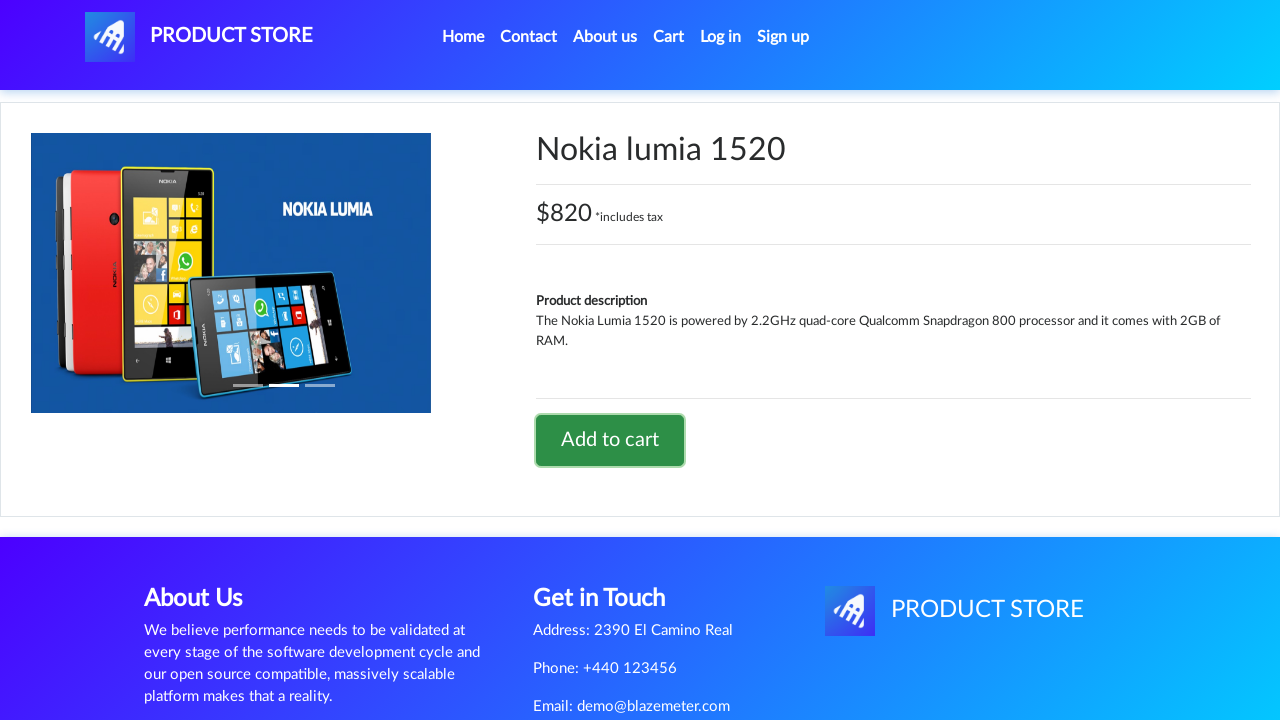

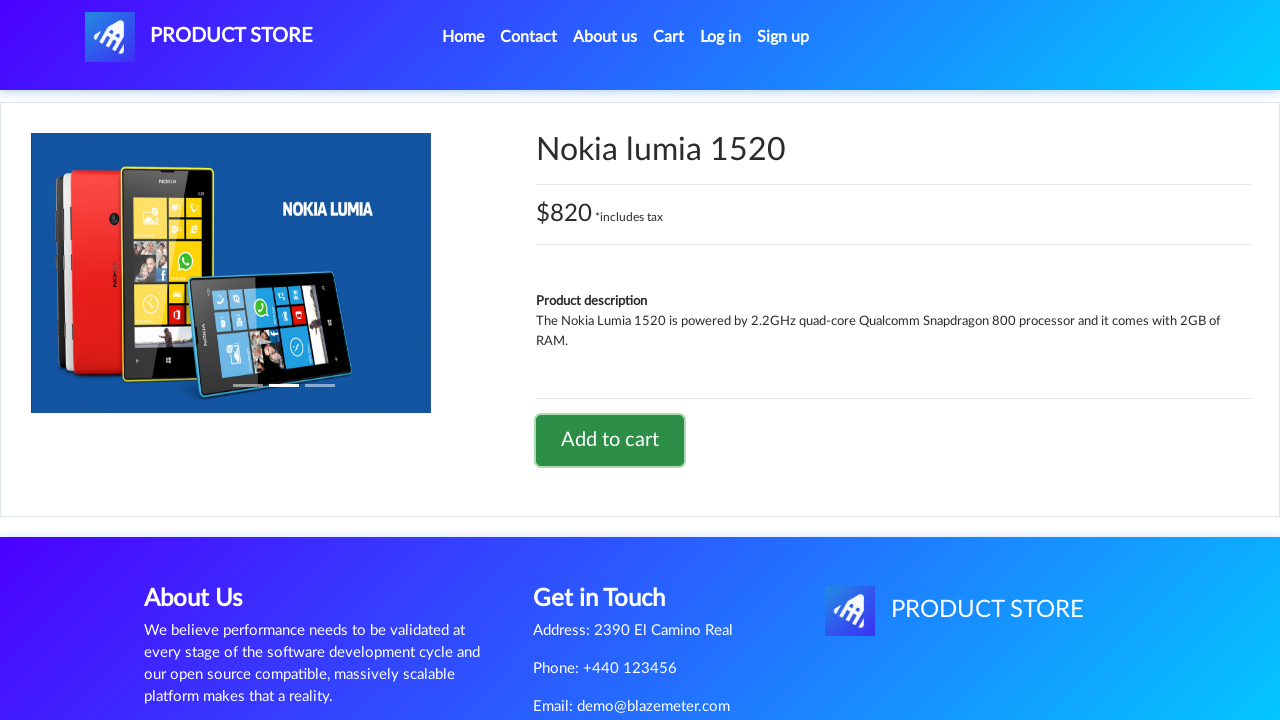